Tests radio button selection on a practice automation page by finding and clicking the radio button with value "radio2" and verifying it is selected

Starting URL: https://www.rahulshettyacademy.com/AutomationPractice/

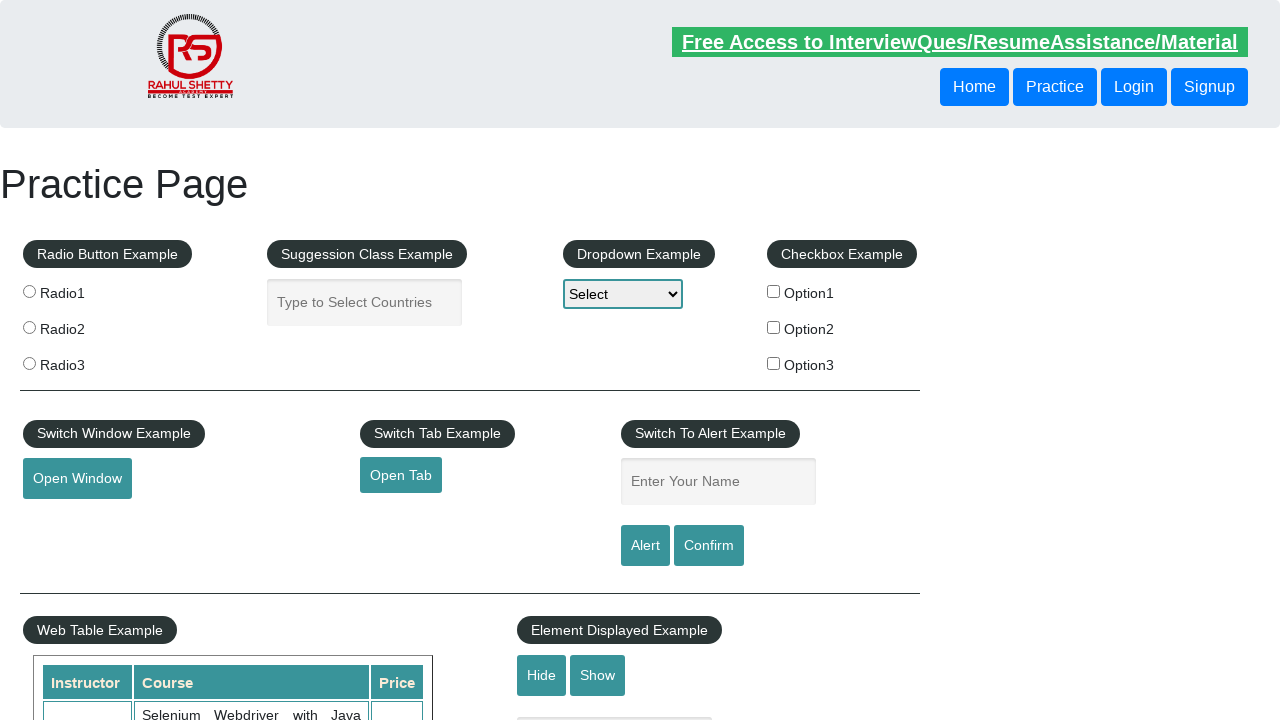

Clicked radio button with value 'radio2' at (29, 327) on input[type='radio'][value='radio2']
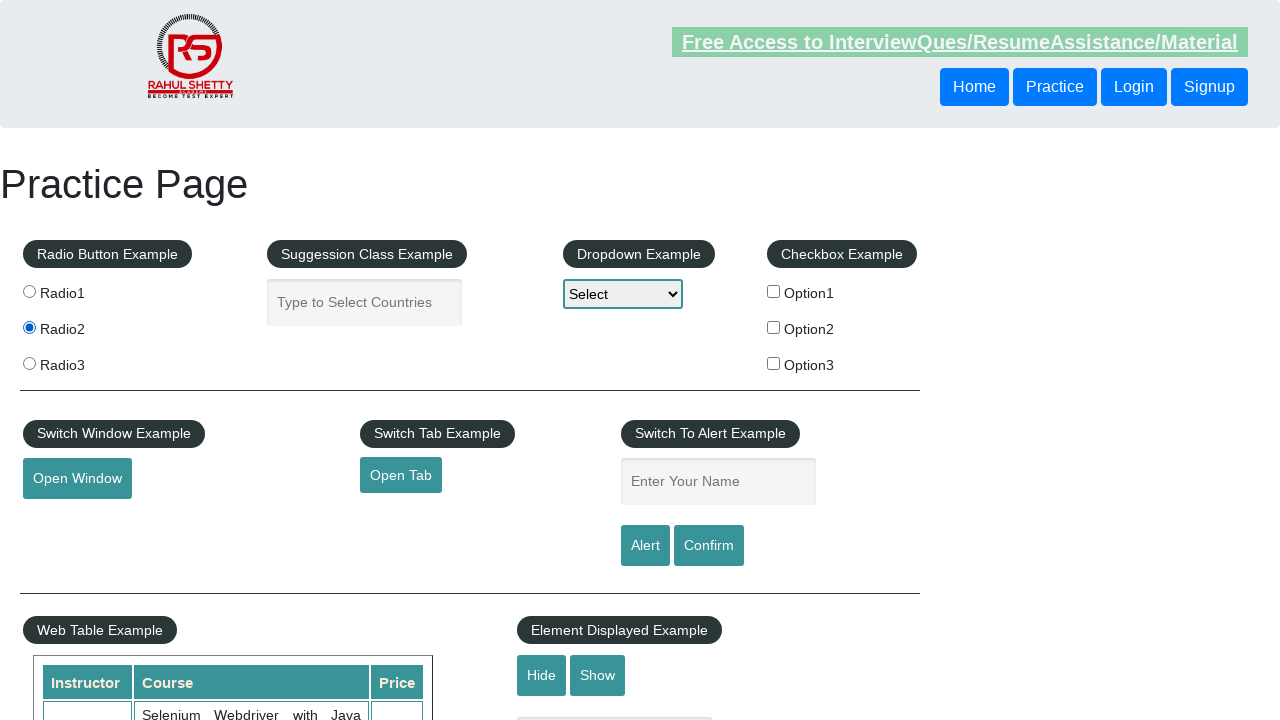

Verified that radio button with value 'radio2' is selected
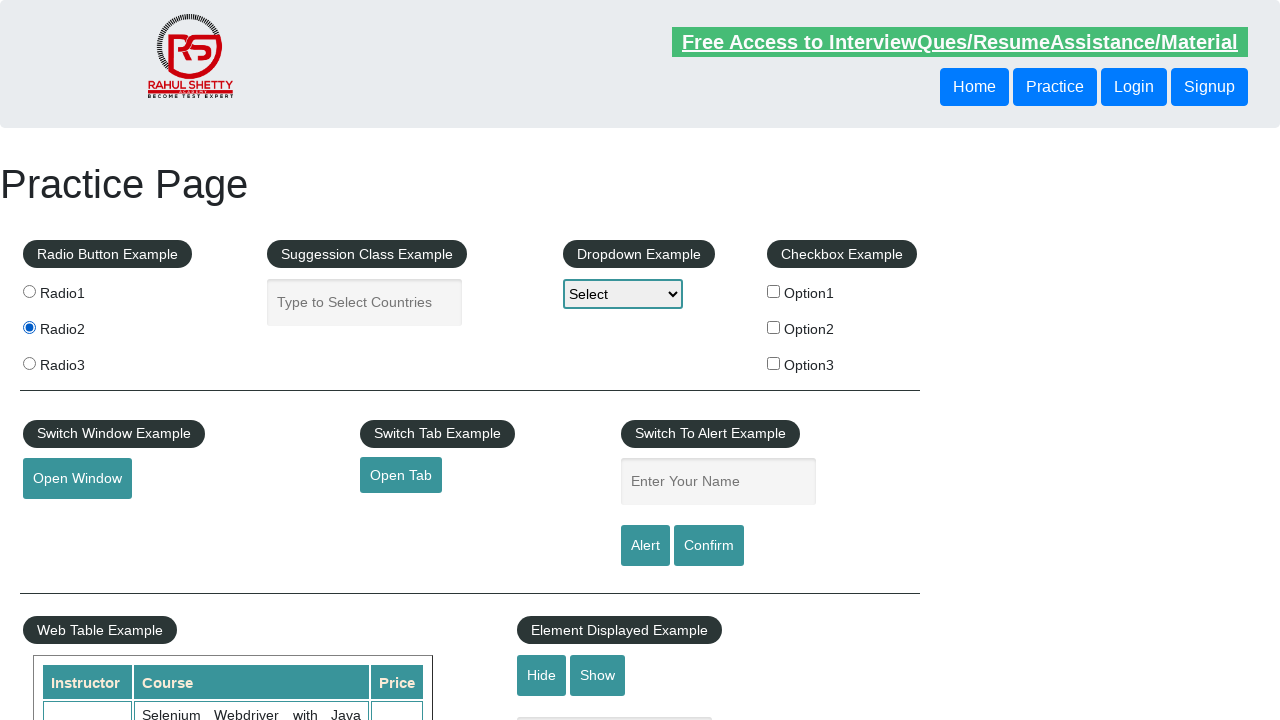

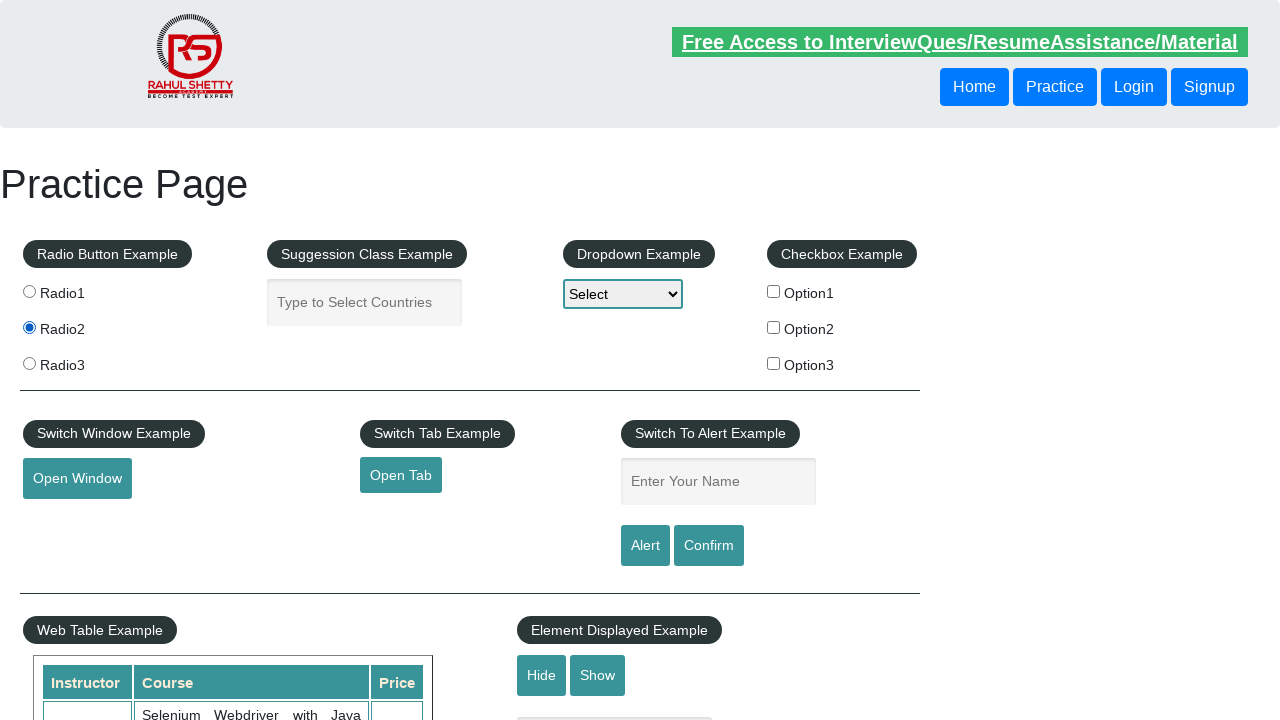